Tests window handling functionality by clicking a link that opens a new window and switching between the main and child windows

Starting URL: https://the-internet.herokuapp.com/windows

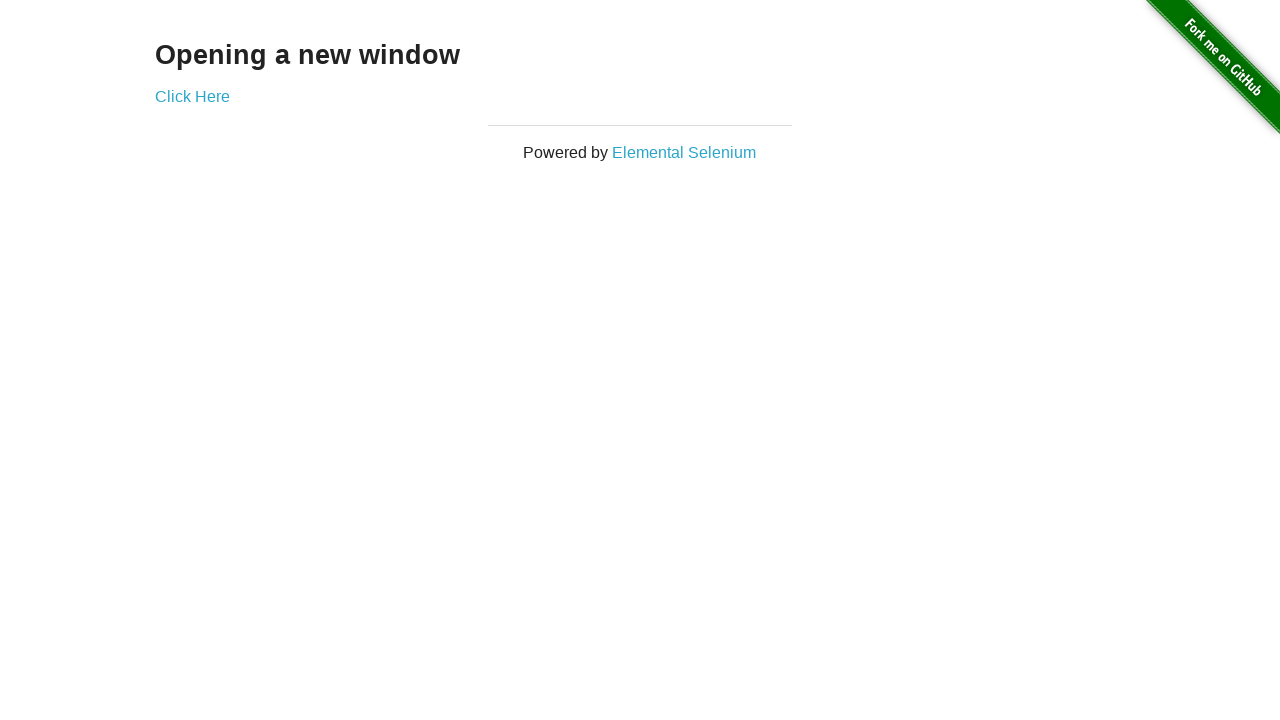

Clicked 'Click Here' link to open new window at (192, 96) on text=Click Here
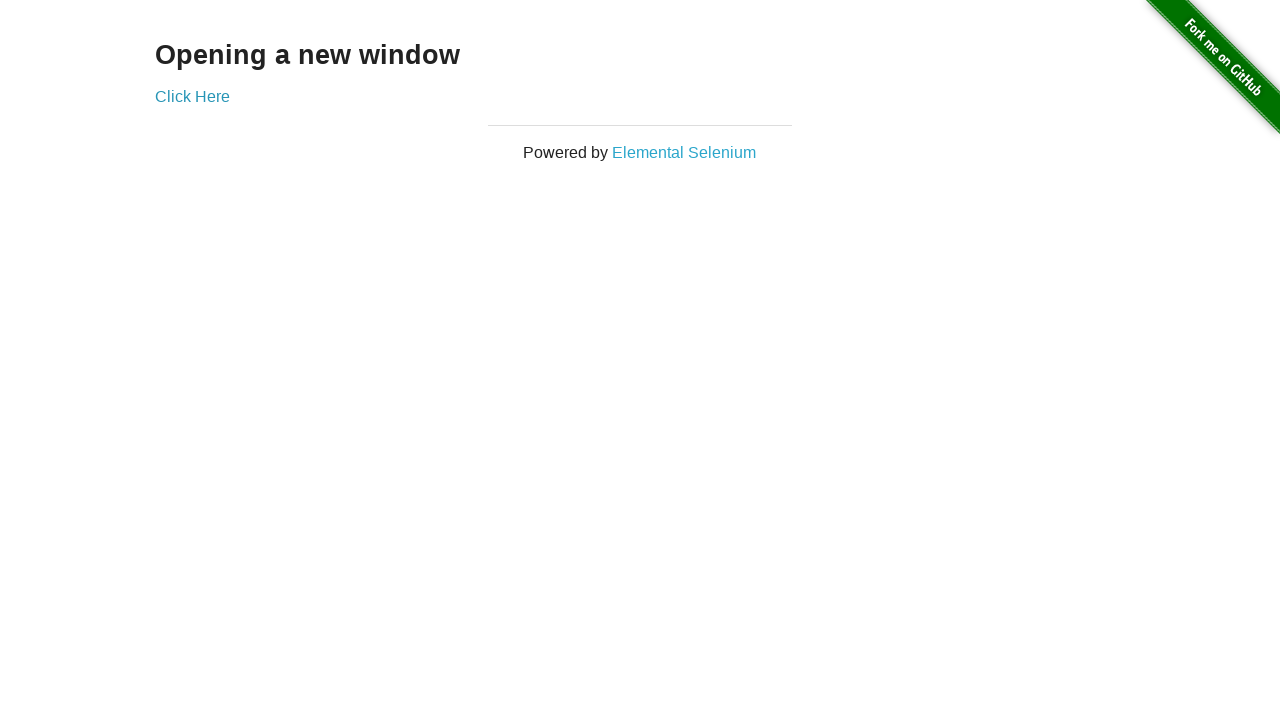

New window/tab opened and captured
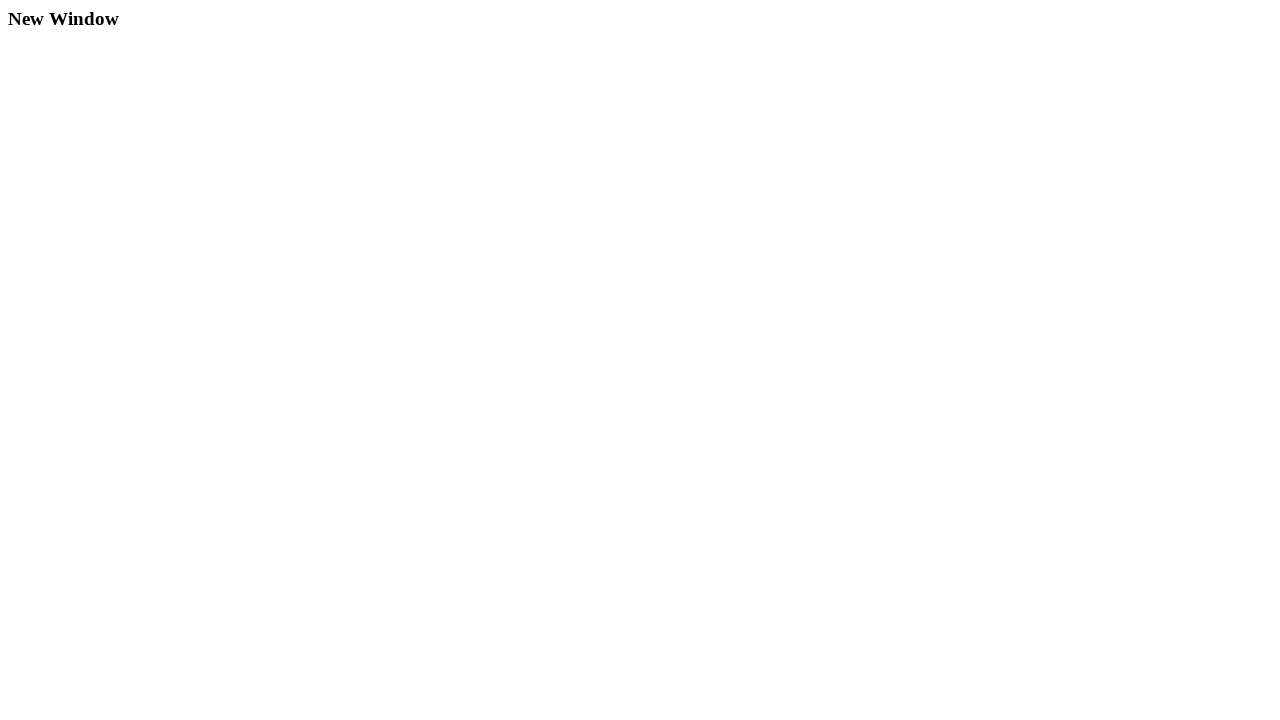

New page fully loaded
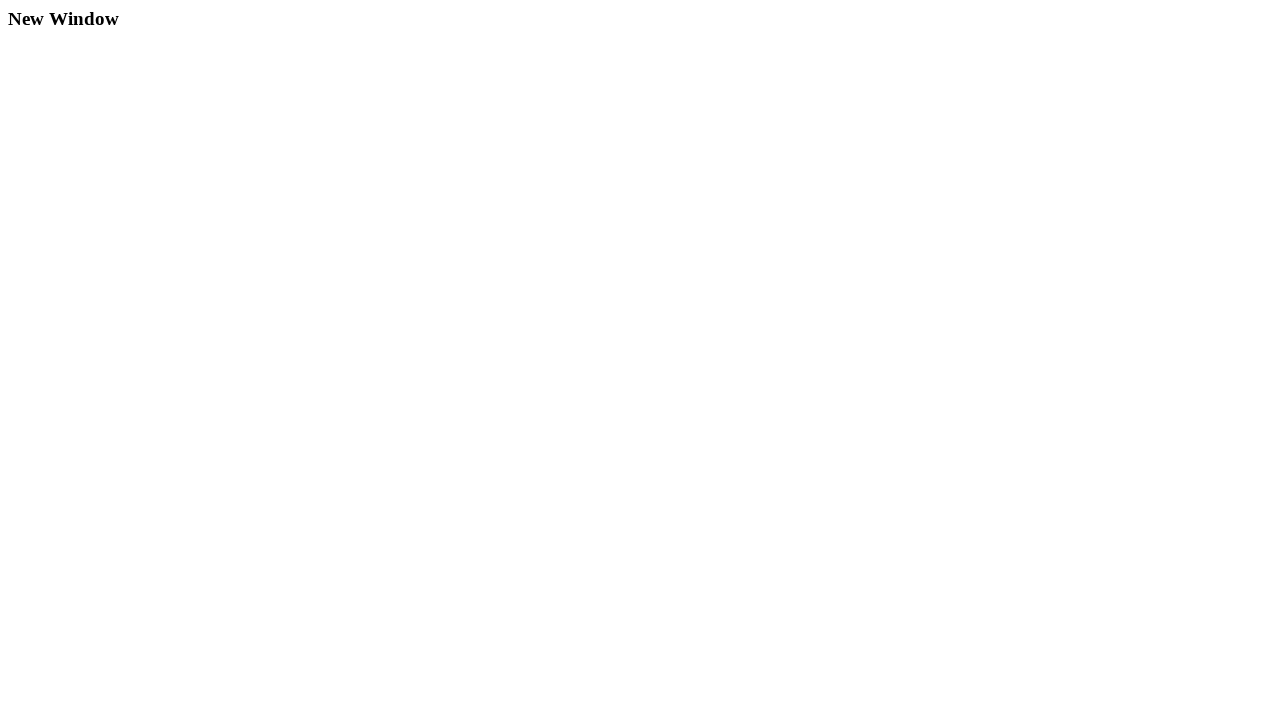

Retrieved main window title: The Internet
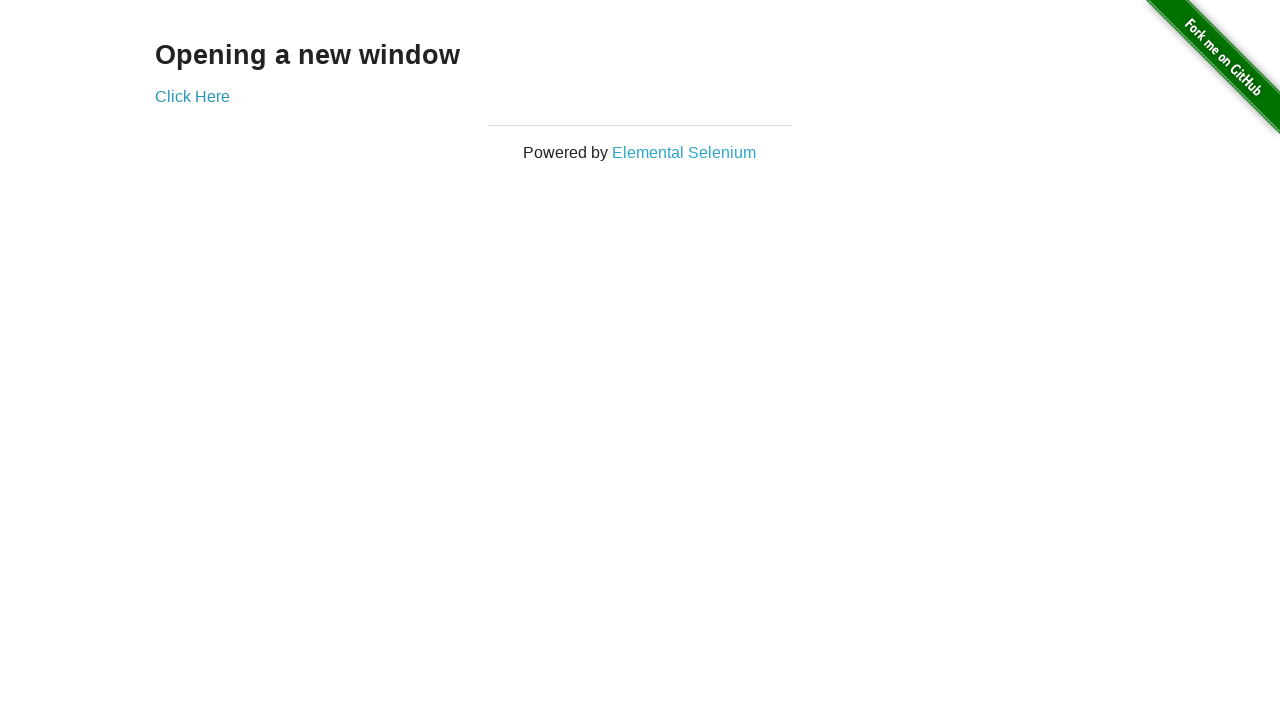

Retrieved new window title: New Window
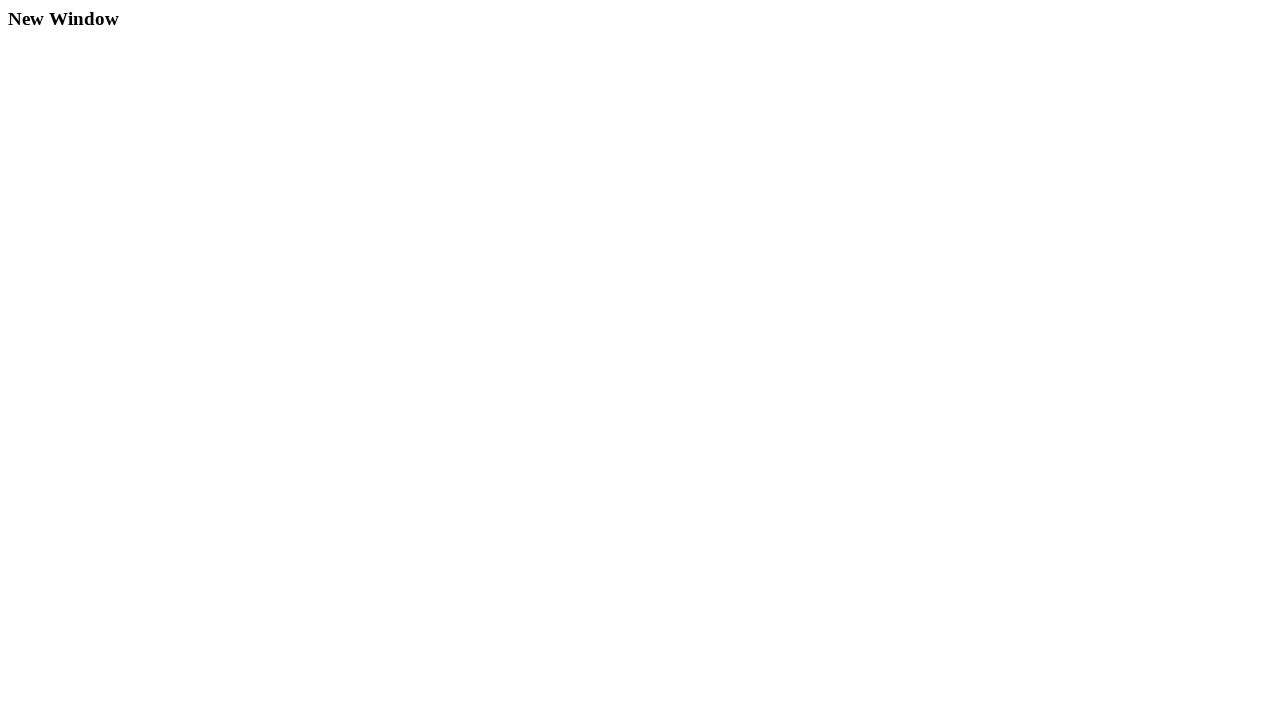

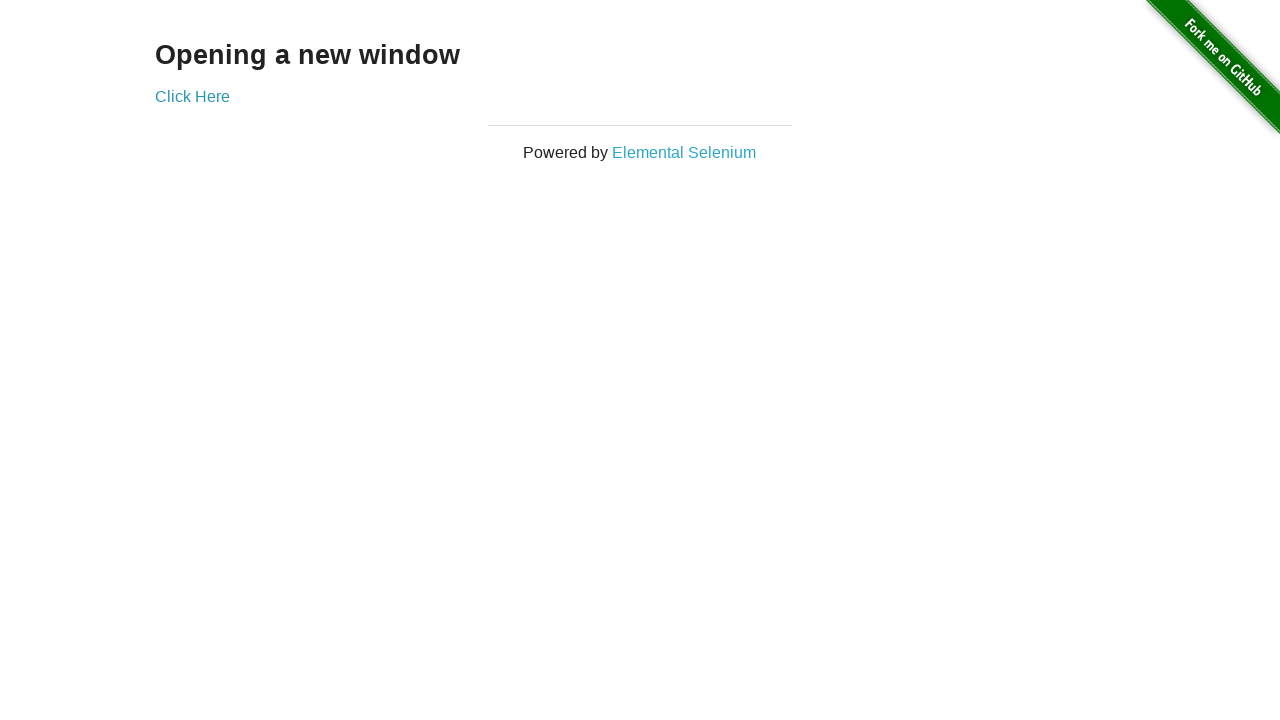